Tests handling of JavaScript prompt dialog by clicking a button to trigger the prompt, entering text, accepting it, and verifying the entered text appears on the page

Starting URL: https://practice.cydeo.com/javascript_alerts

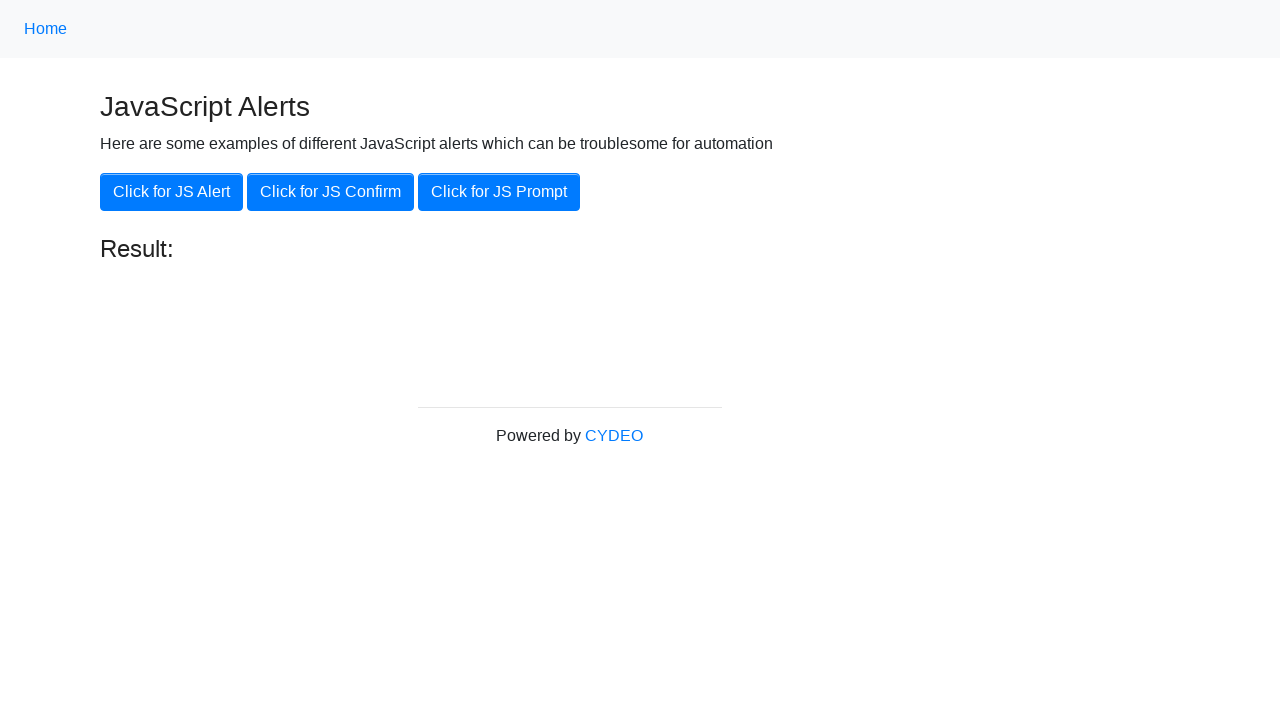

Set up dialog handler to accept prompt with input text
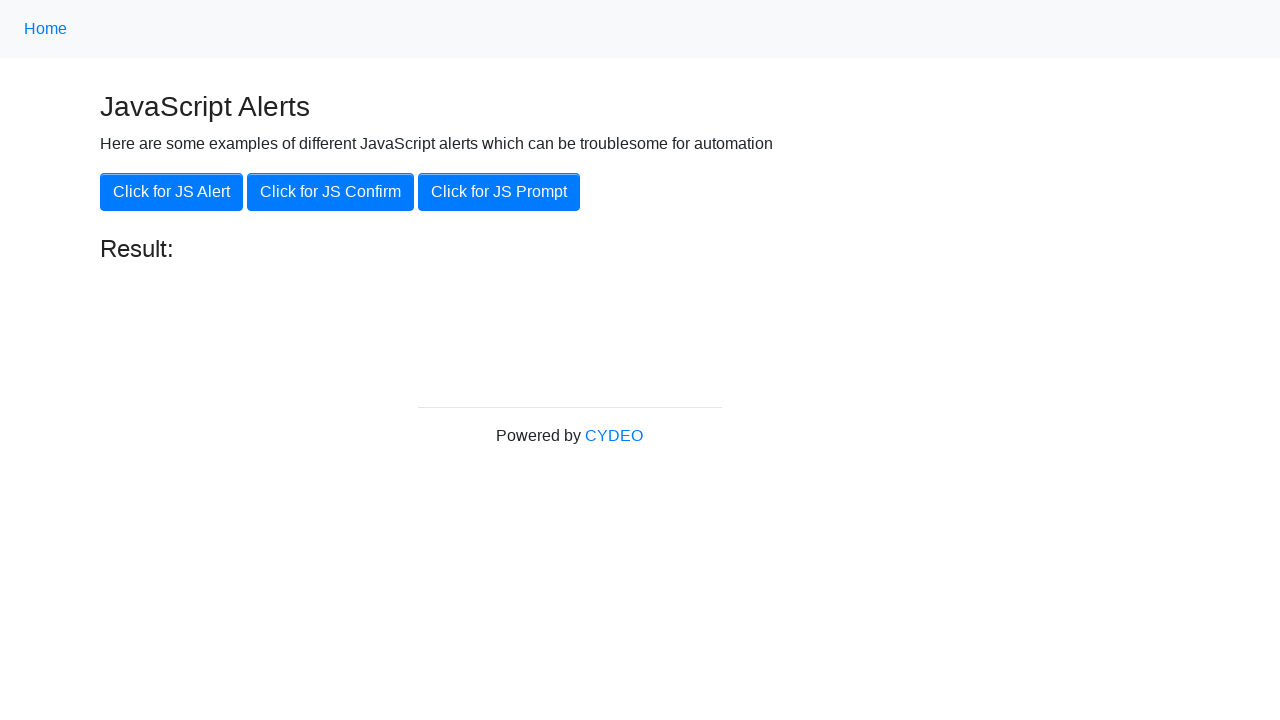

Clicked button to trigger the prompt dialog at (499, 192) on xpath=//button[@onclick='jsPrompt()']
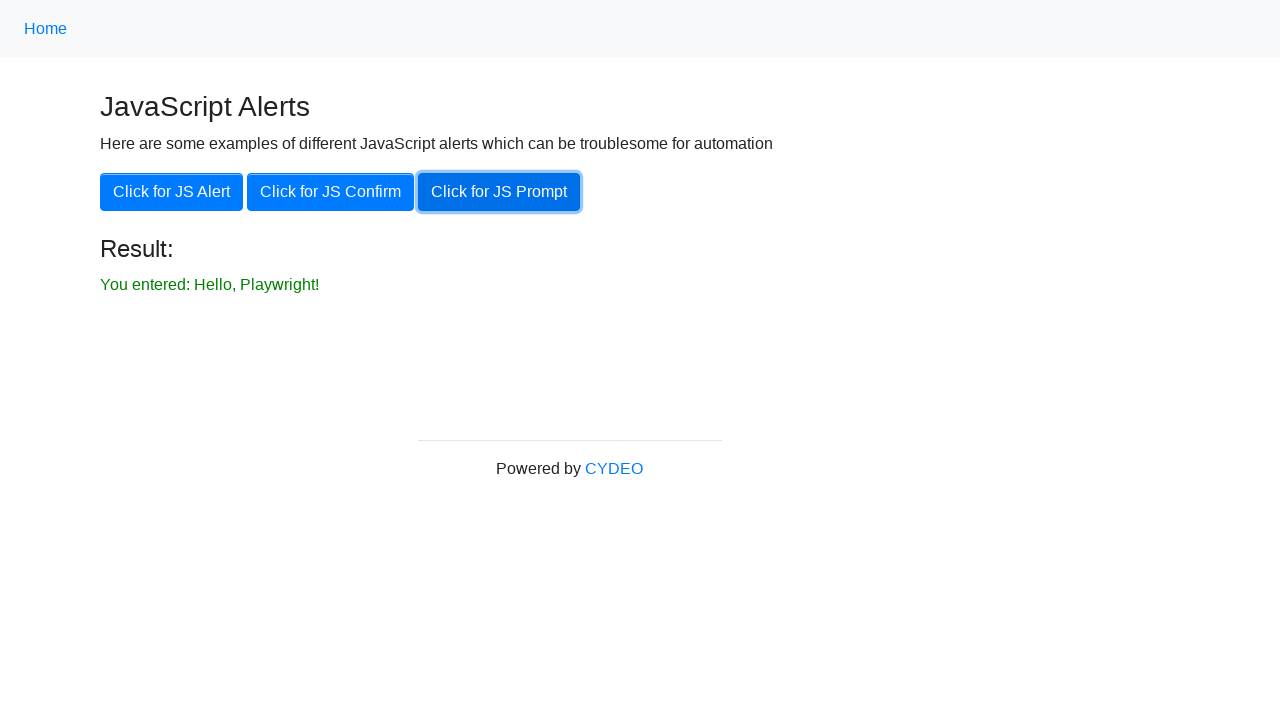

Verified that entered text 'You entered: Hello, Playwright!' appears on the page
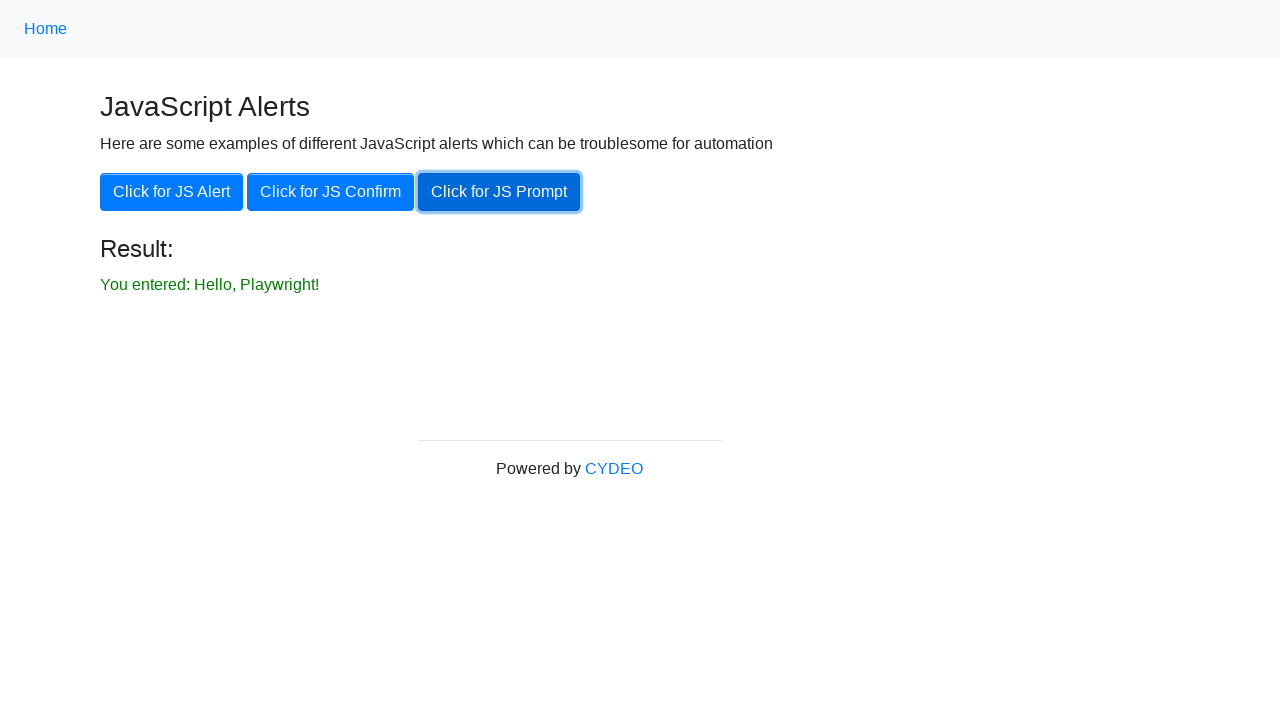

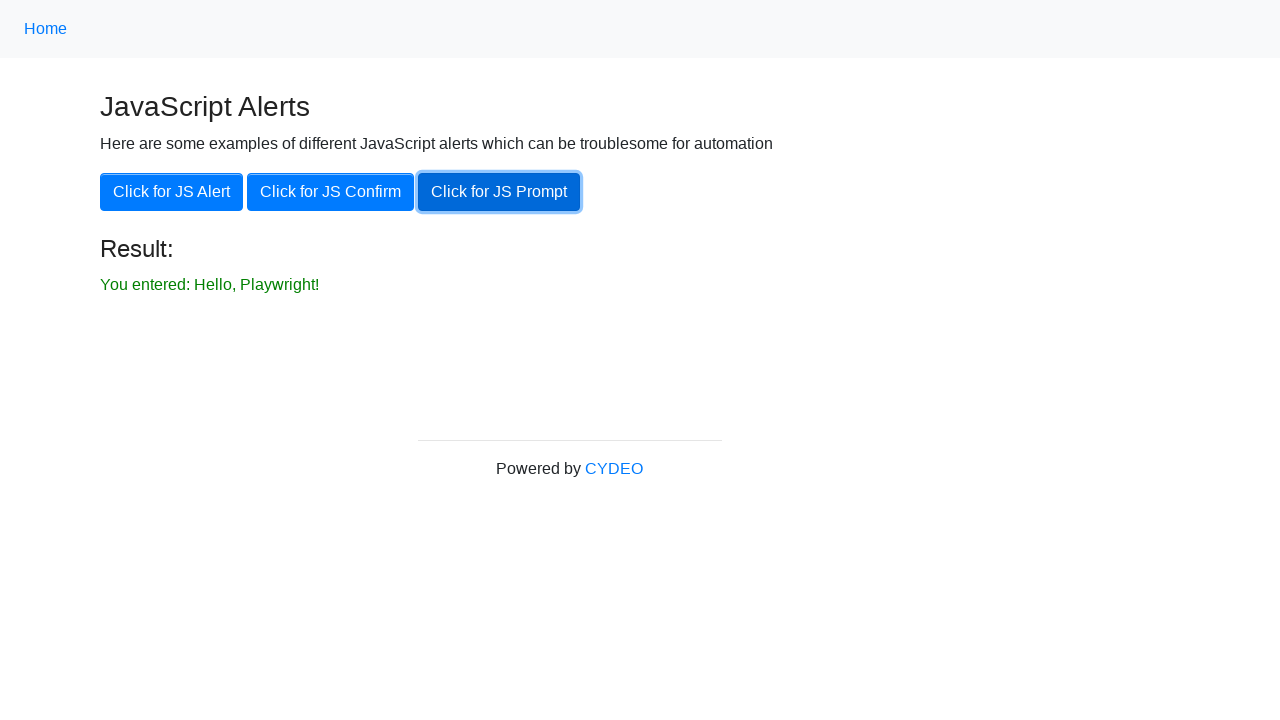